Tests browser window handling by clicking a button to open a new window, switching to the new window, closing it, and switching back to the original window.

Starting URL: https://demoqa.com/browser-windows

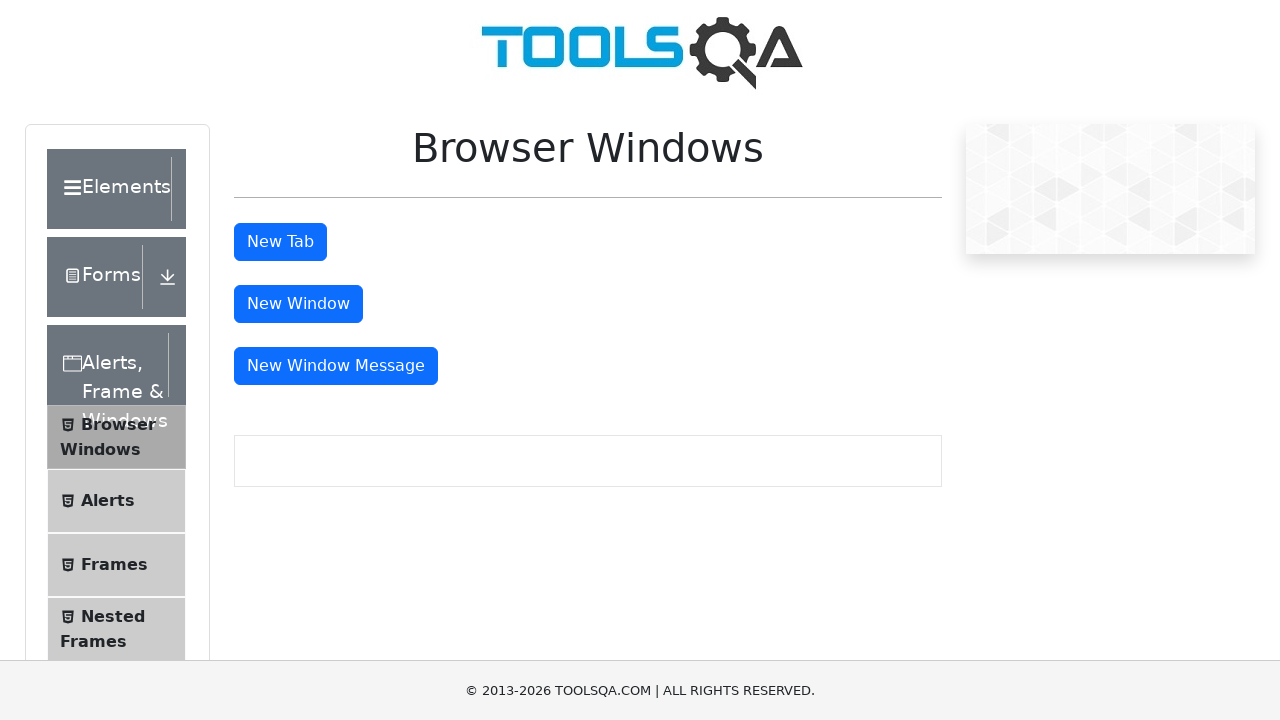

Waited for page to load at https://demoqa.com/browser-windows
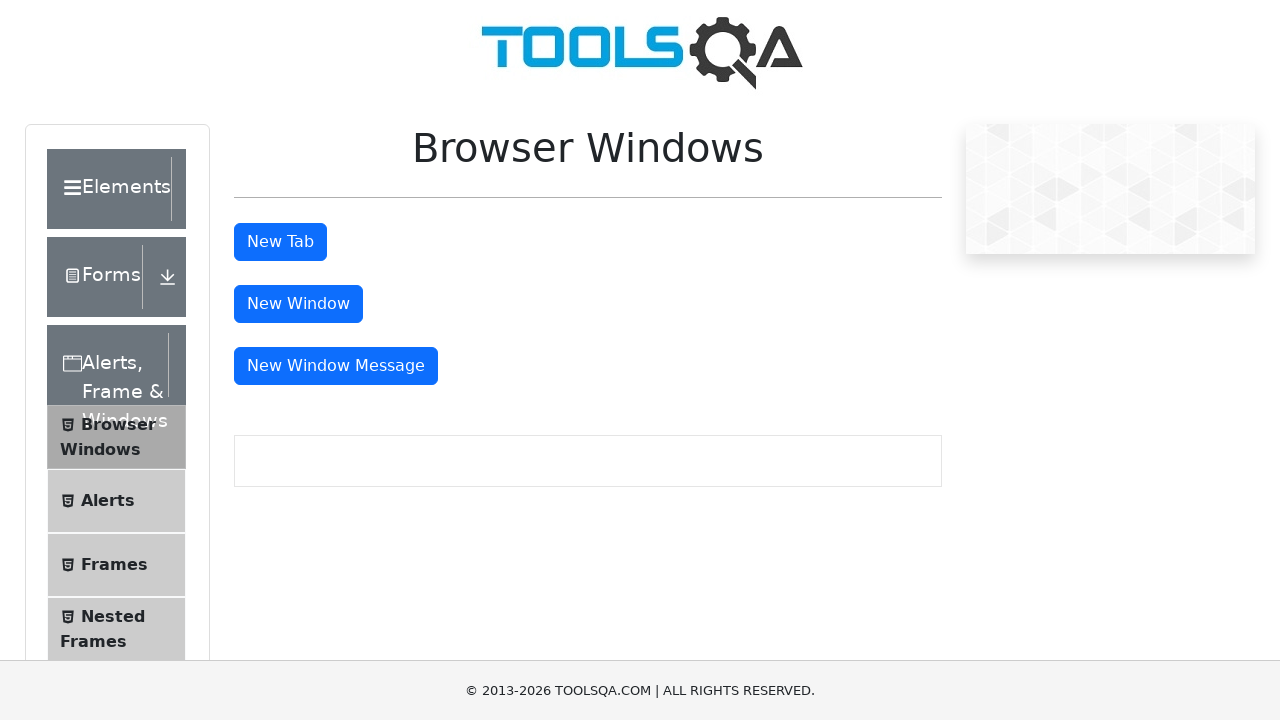

Clicked 'New Window' button to open a new browser window at (298, 304) on #windowButton
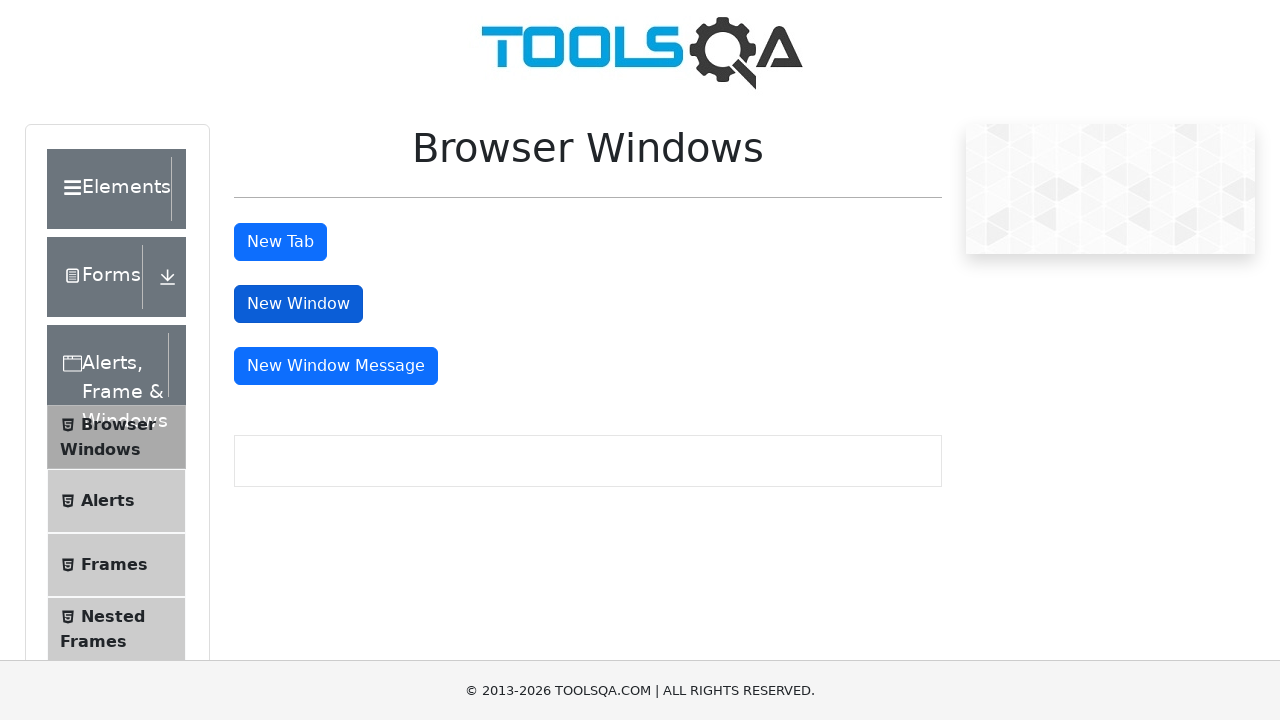

Switched to the newly opened window
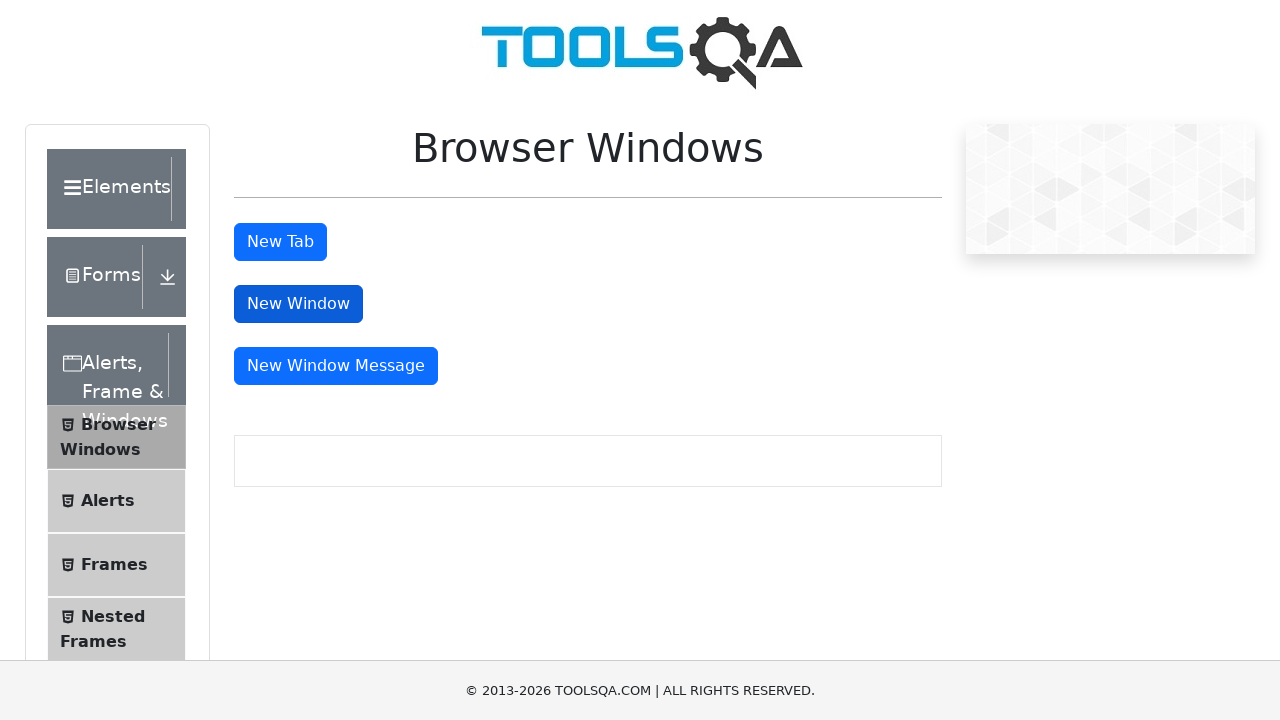

Waited for new window to load
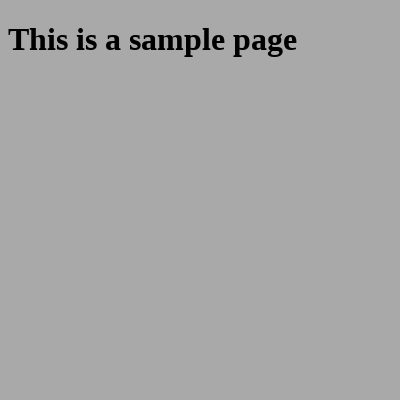

Retrieved new window title: ''
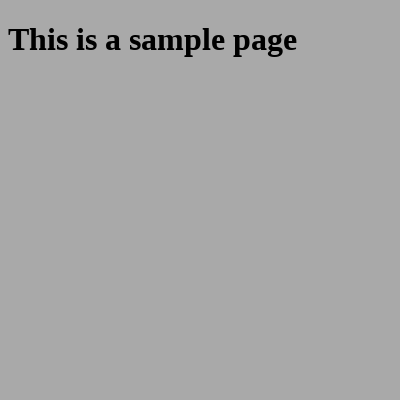

Closed the new window
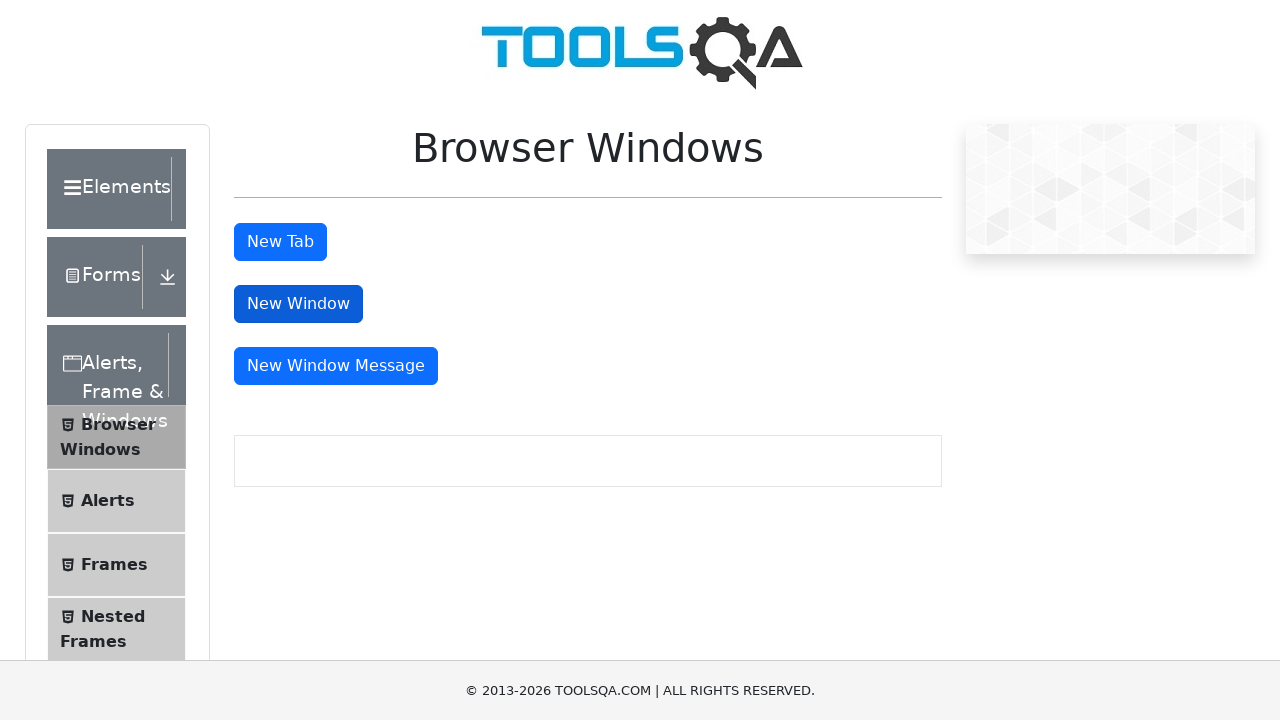

Verified original window is active and 'New Window' button is visible
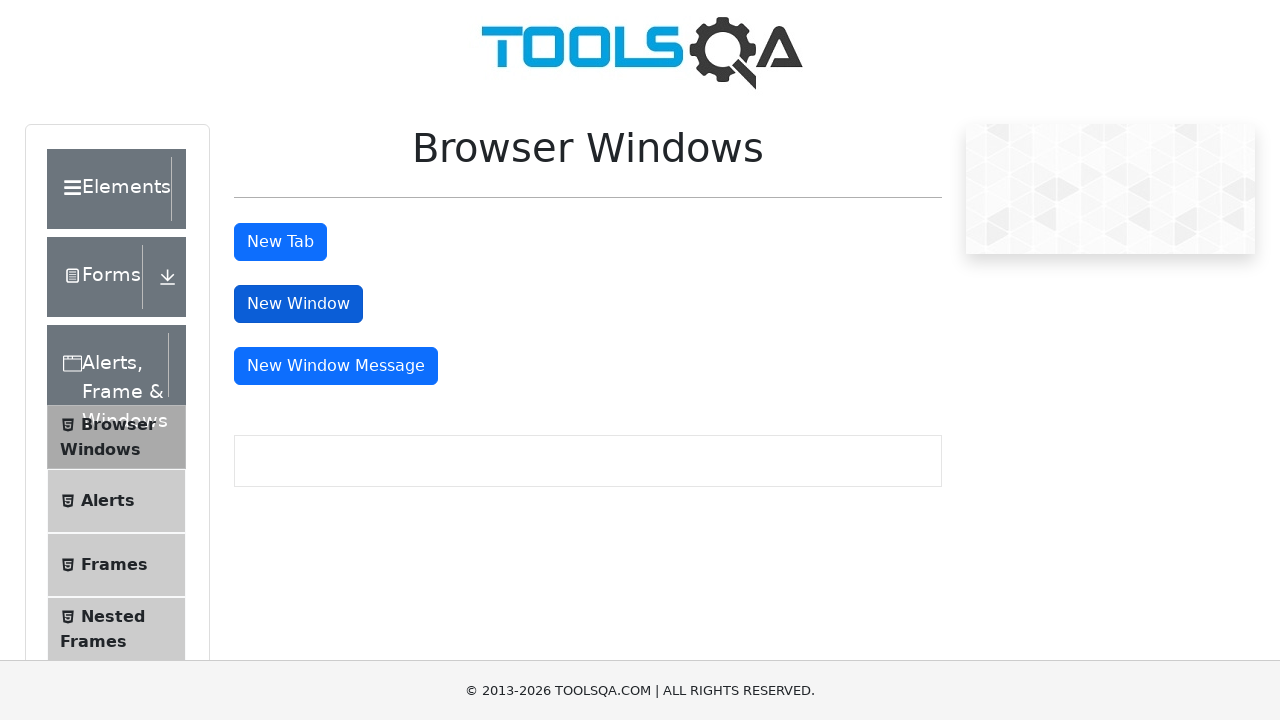

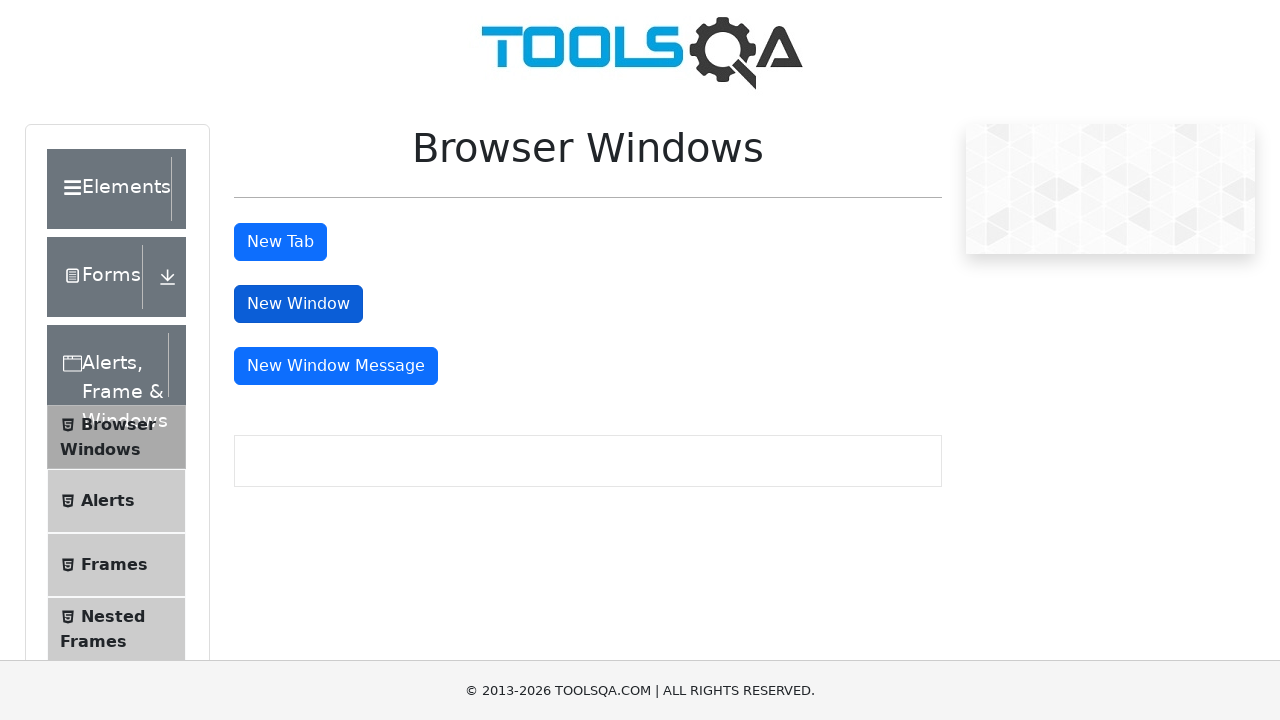